Tests page scrolling functionality by scrolling down 1000 pixels on the OpenCart demo homepage using JavaScript execution

Starting URL: https://demo.opencart.com/

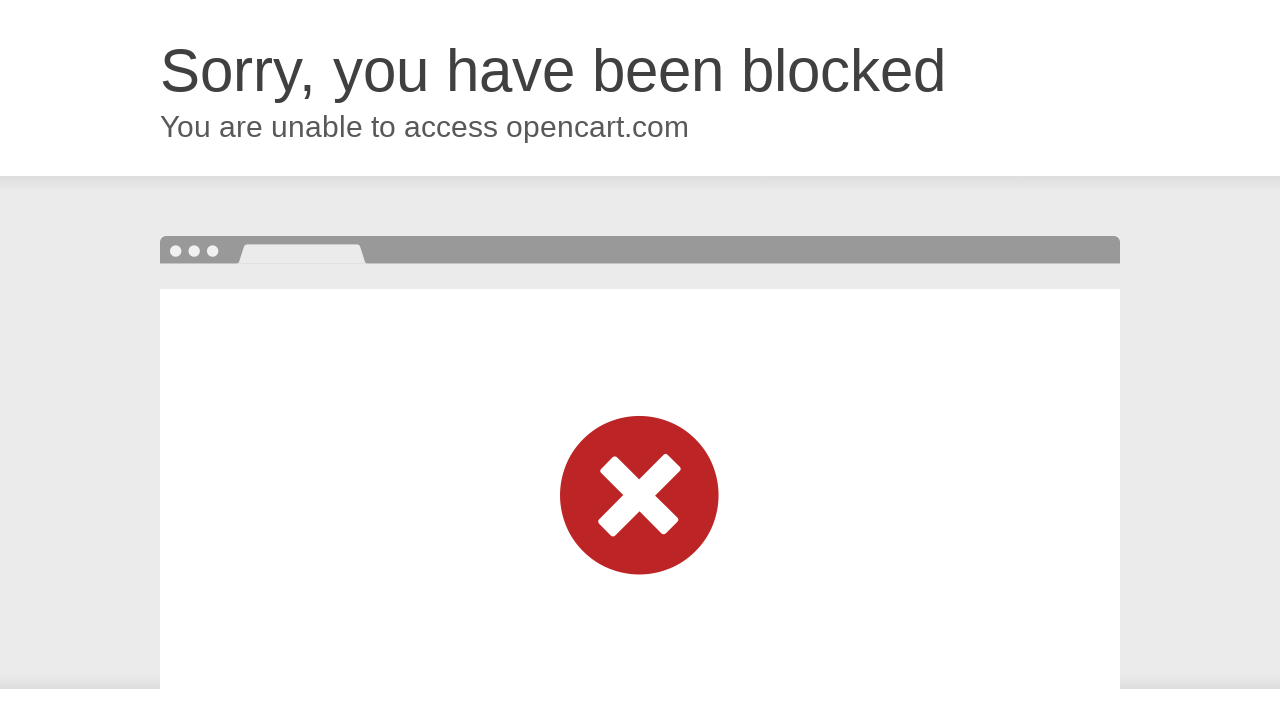

Navigated to OpenCart demo homepage
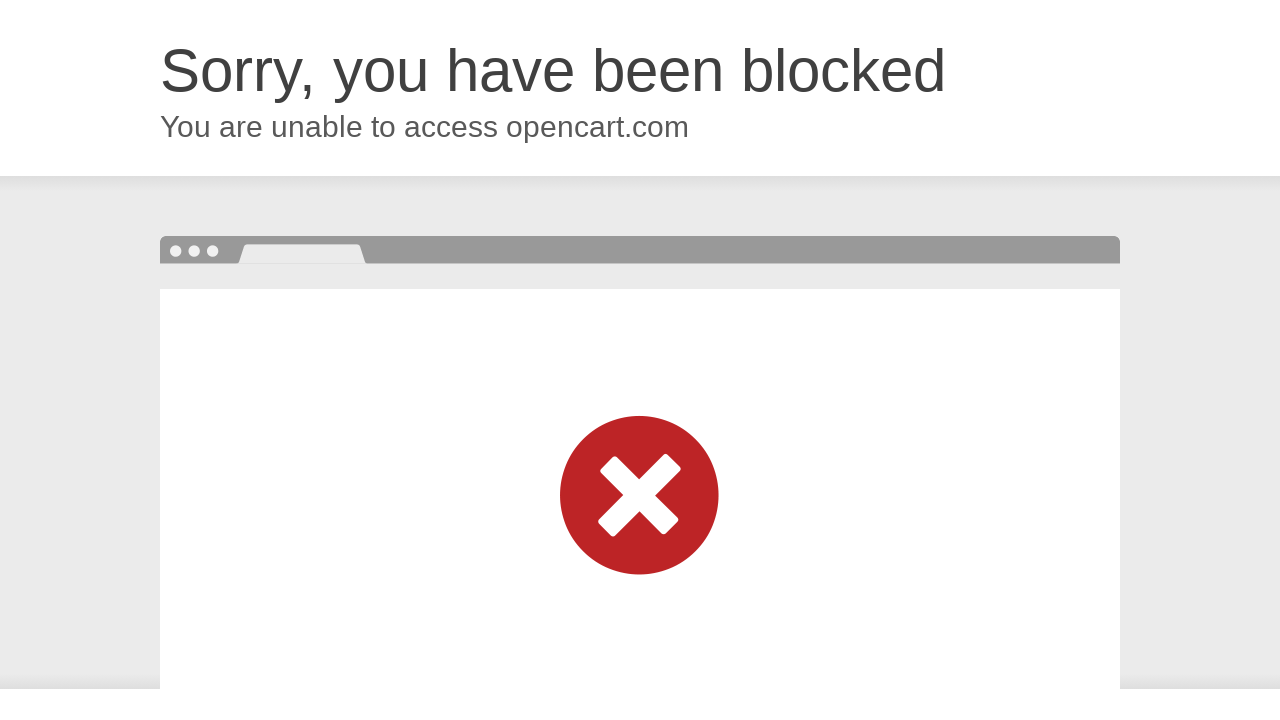

Scrolled down 1000 pixels on the page using JavaScript
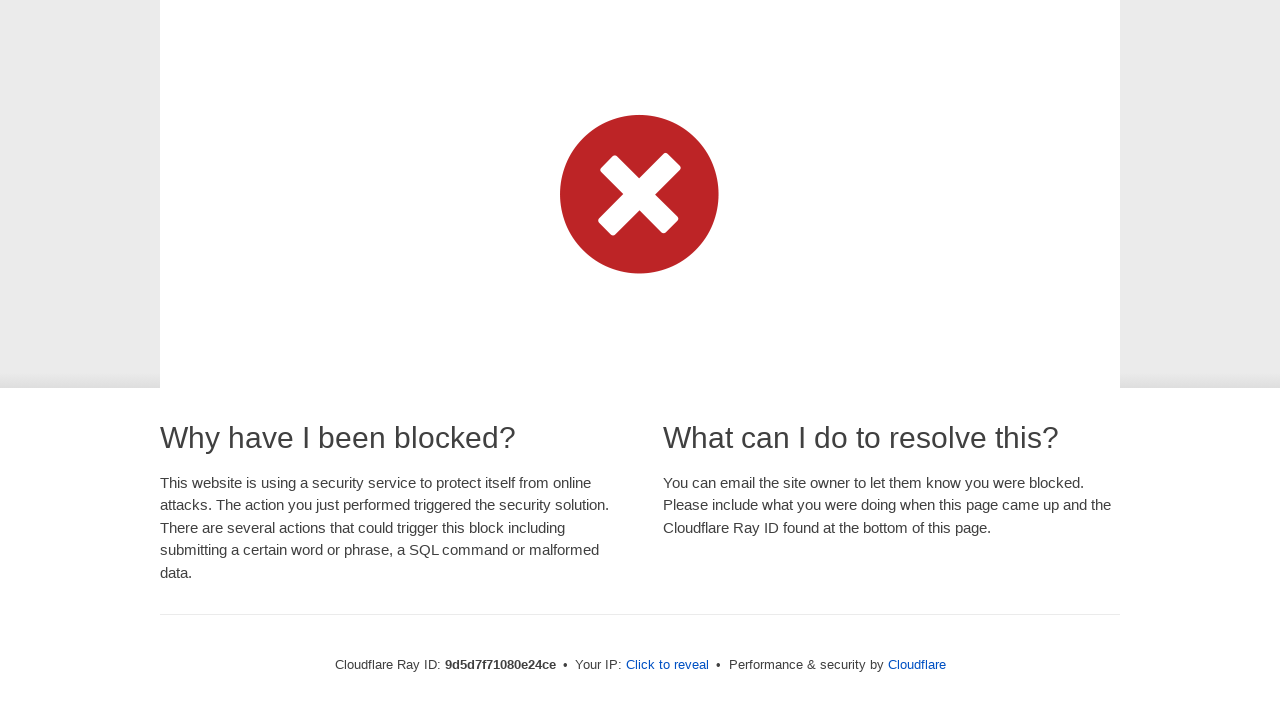

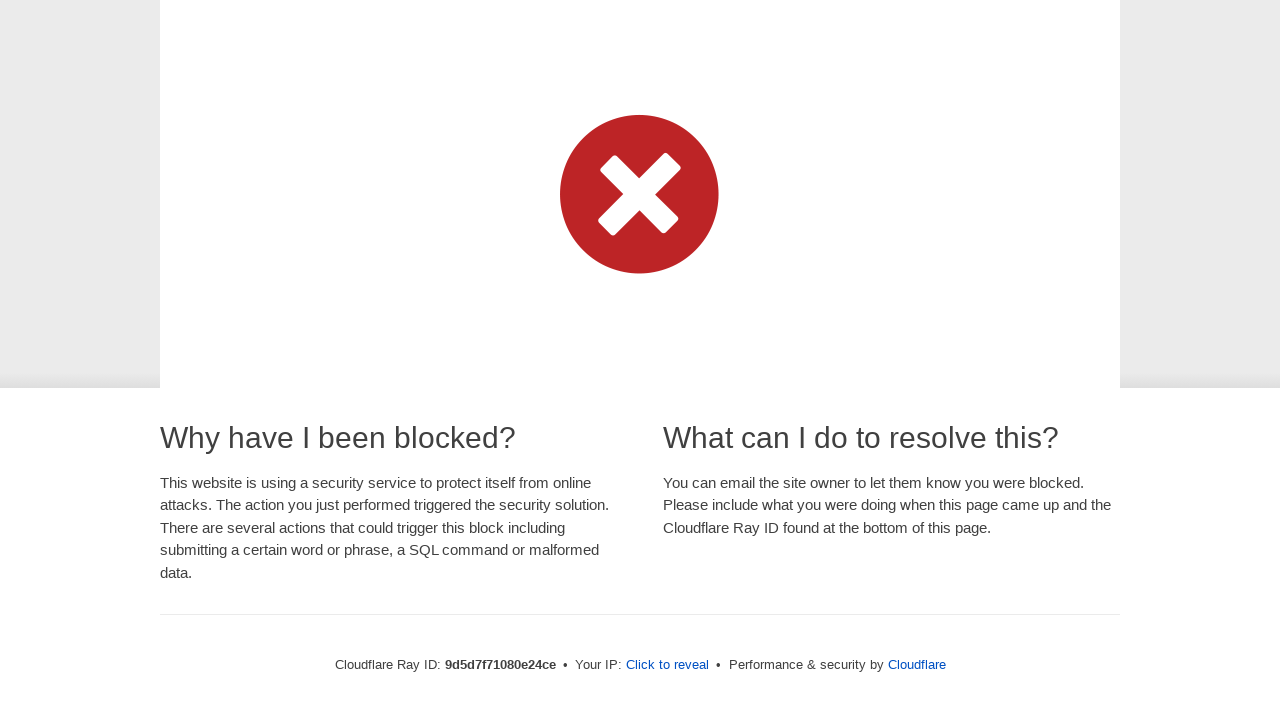